Tests browser window handling by clicking on social media links (LinkedIn and Twitter) and switching between parent and child windows

Starting URL: https://opensource-demo.orangehrmlive.com/

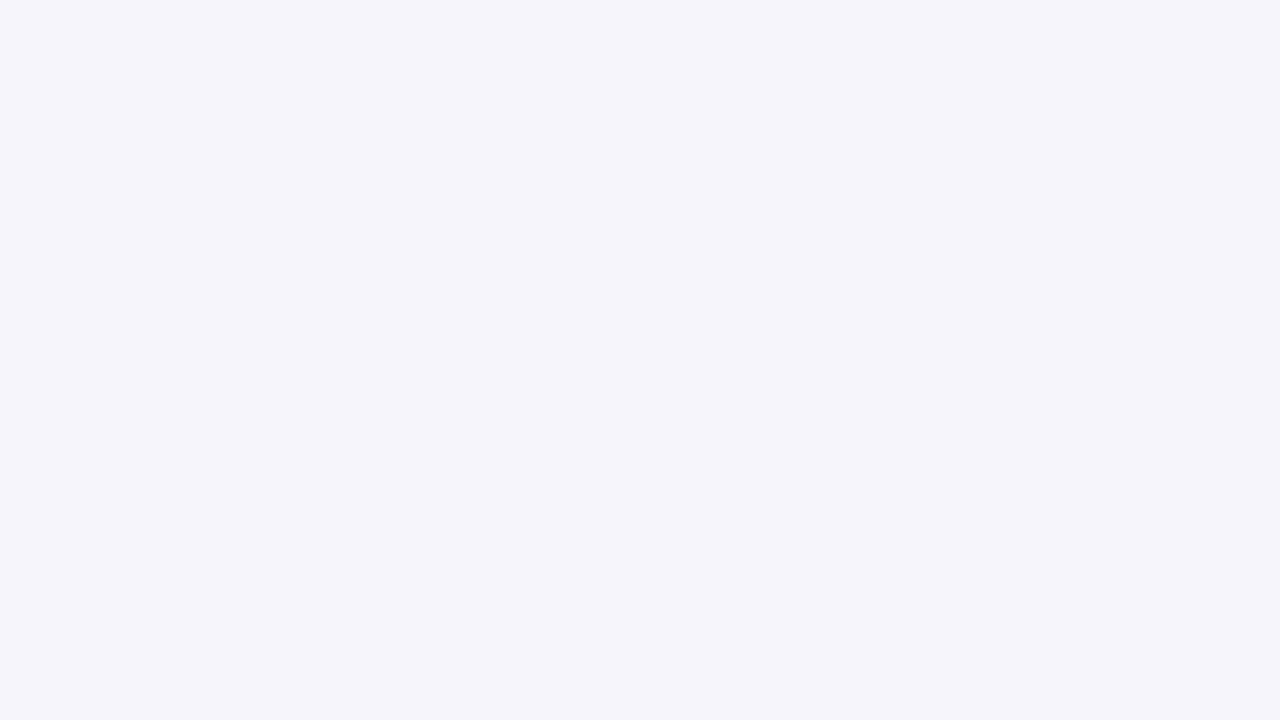

Located LinkedIn link element
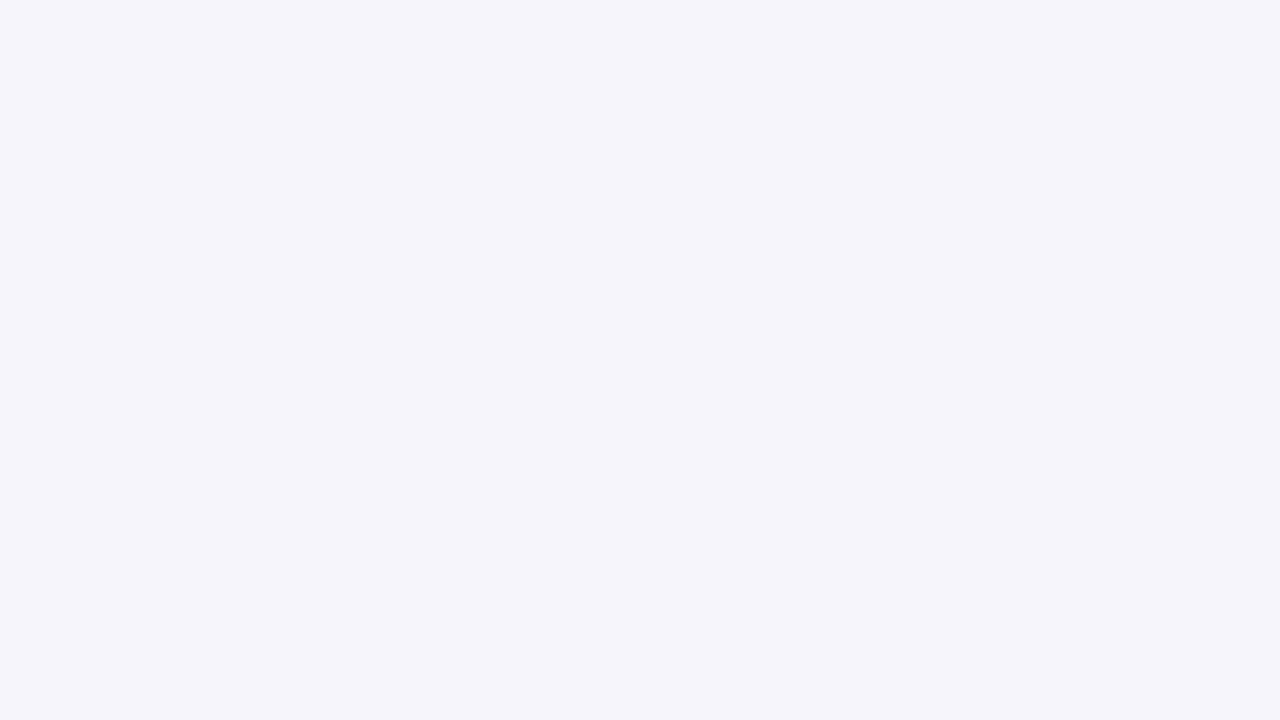

Clicked LinkedIn link and new window opened at (31, 693) on xpath=//a[contains(@href,'linkedin')]
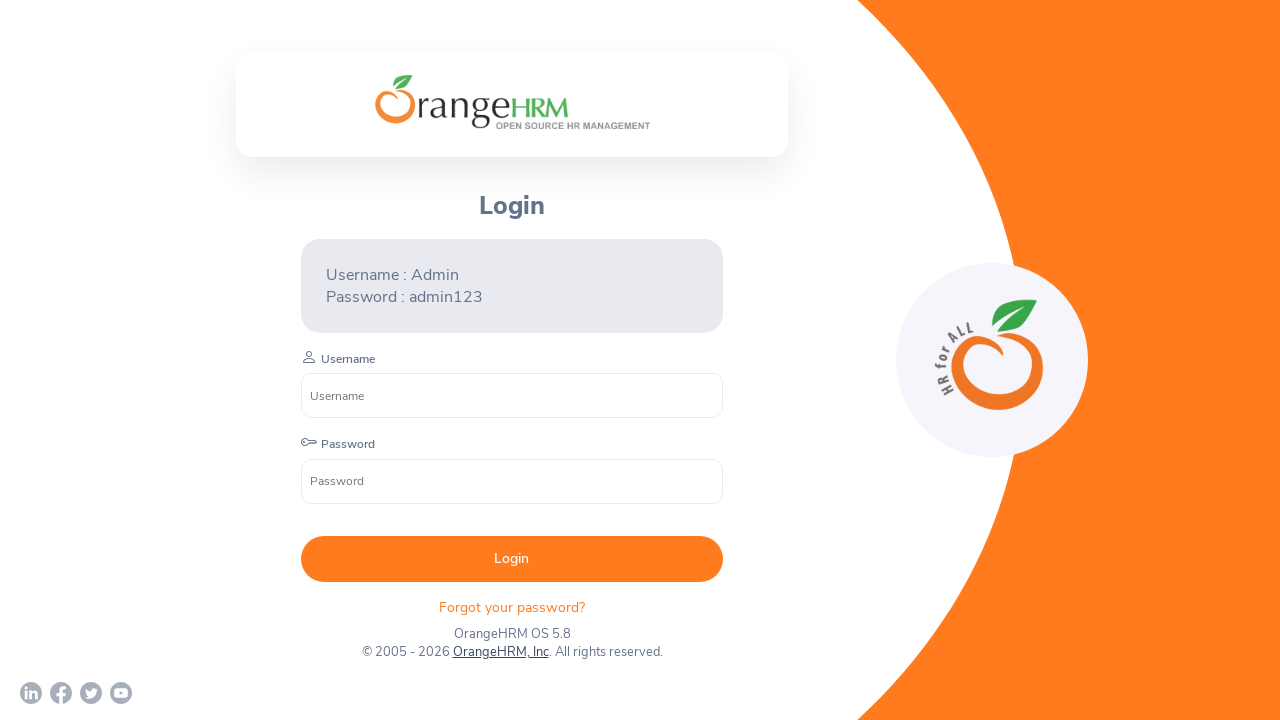

Captured LinkedIn popup window reference
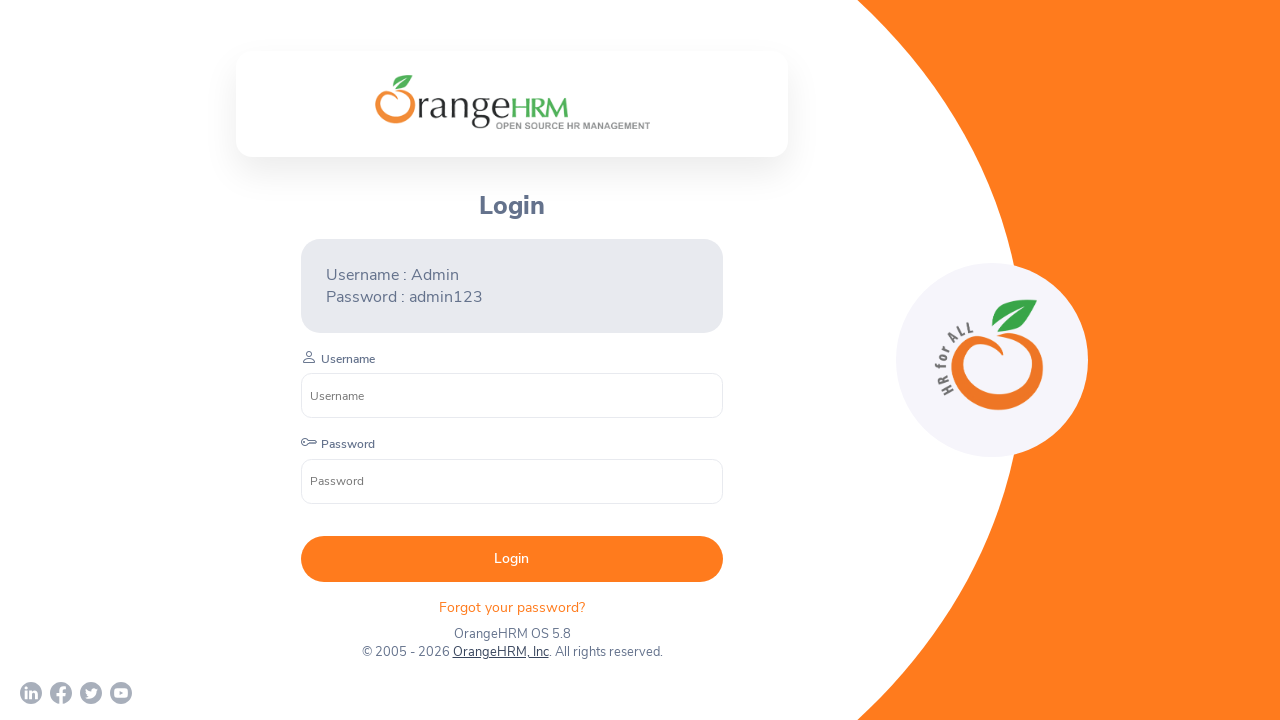

Retrieved LinkedIn page URL: chrome-error://chromewebdata/
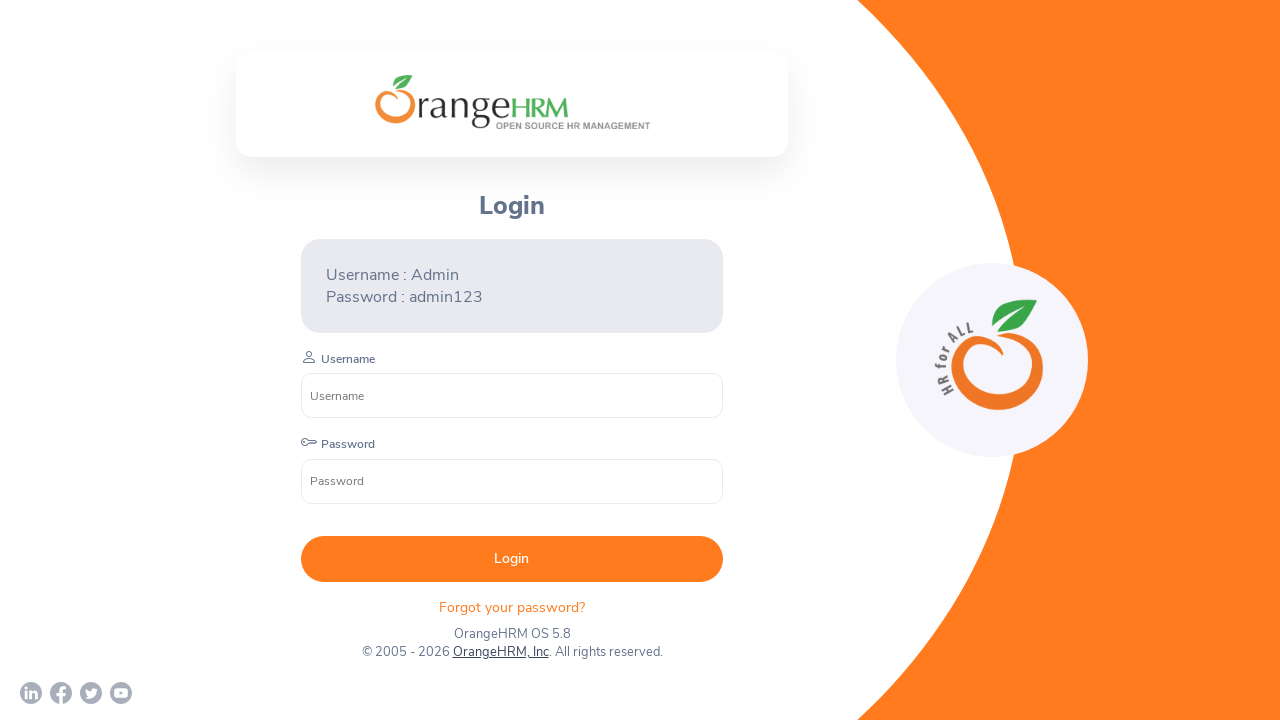

Retrieved LinkedIn page title: <bound method Page.title of <Page url='chrome-error://chromewebdata/'>>
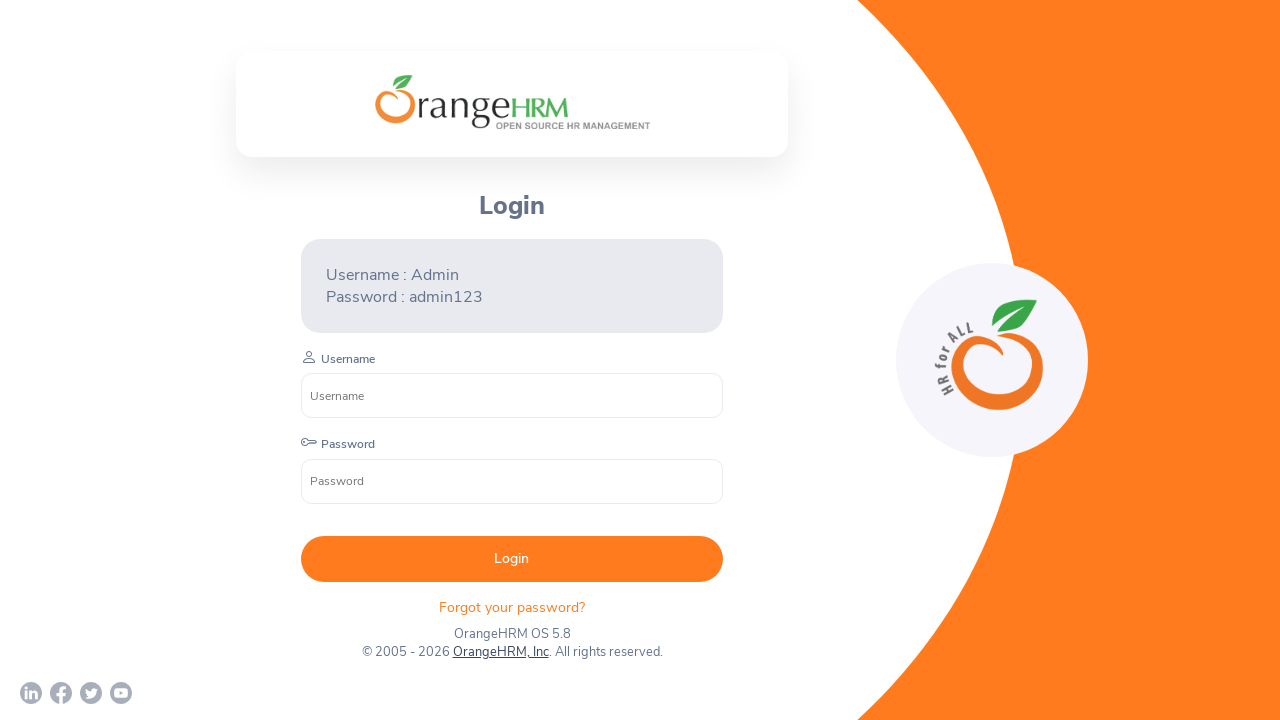

Closed LinkedIn window
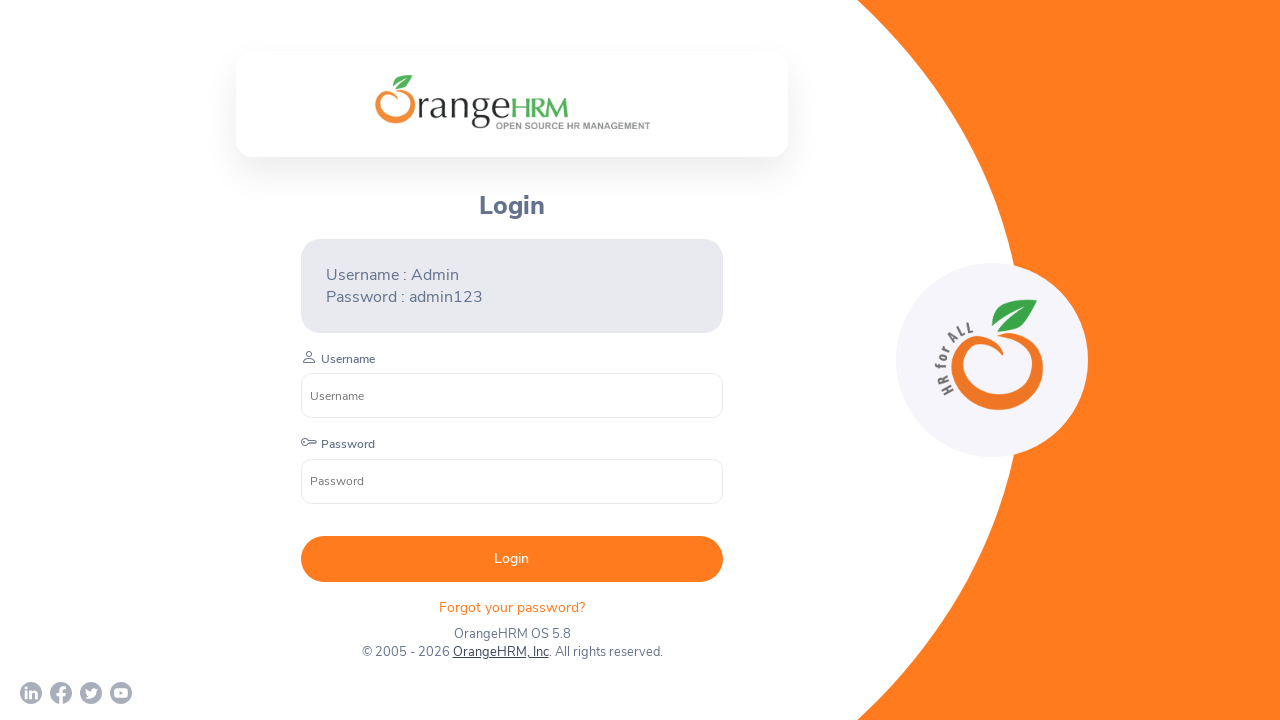

Located Twitter link element
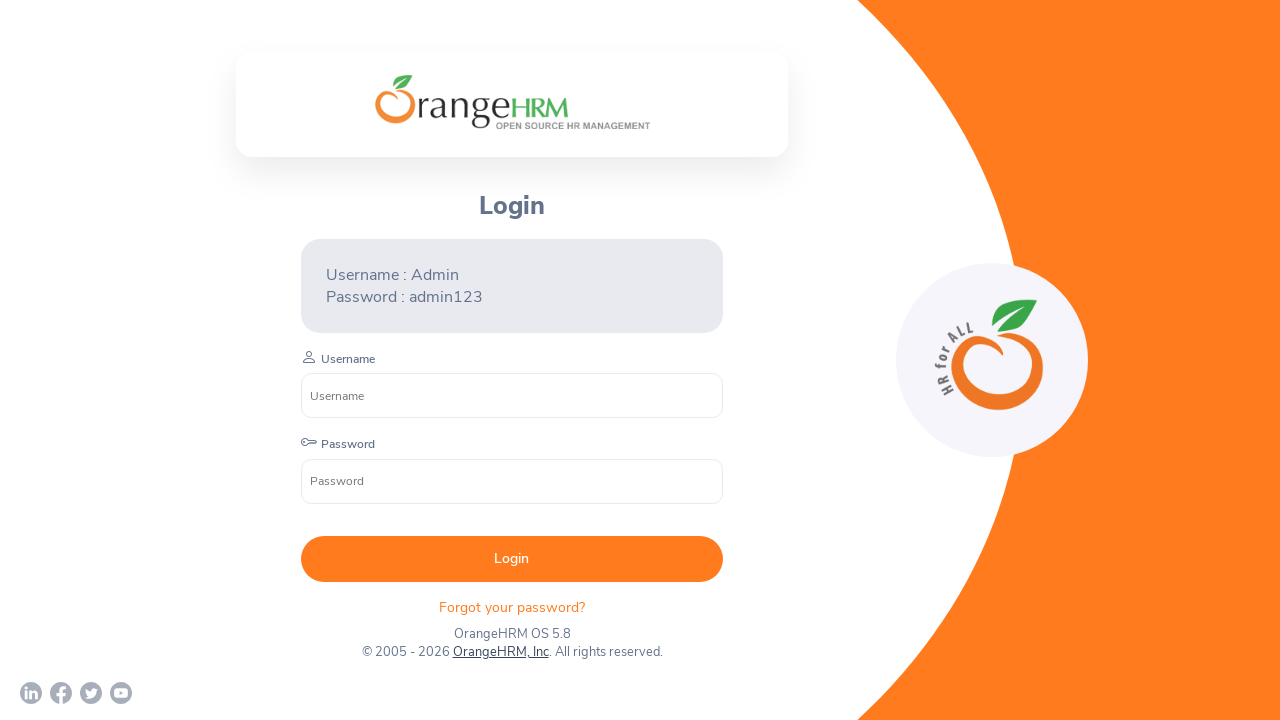

Clicked Twitter link and new window opened at (91, 693) on xpath=//a[contains(@href,'twitter')]
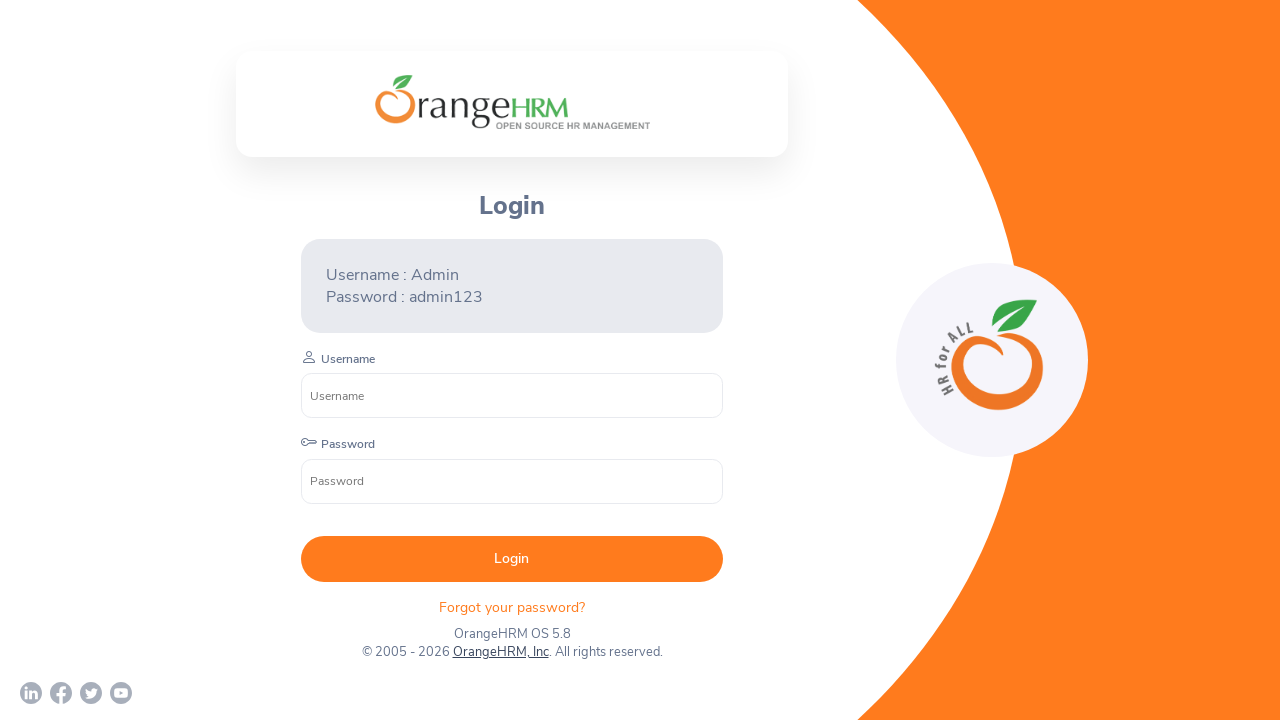

Captured Twitter popup window reference
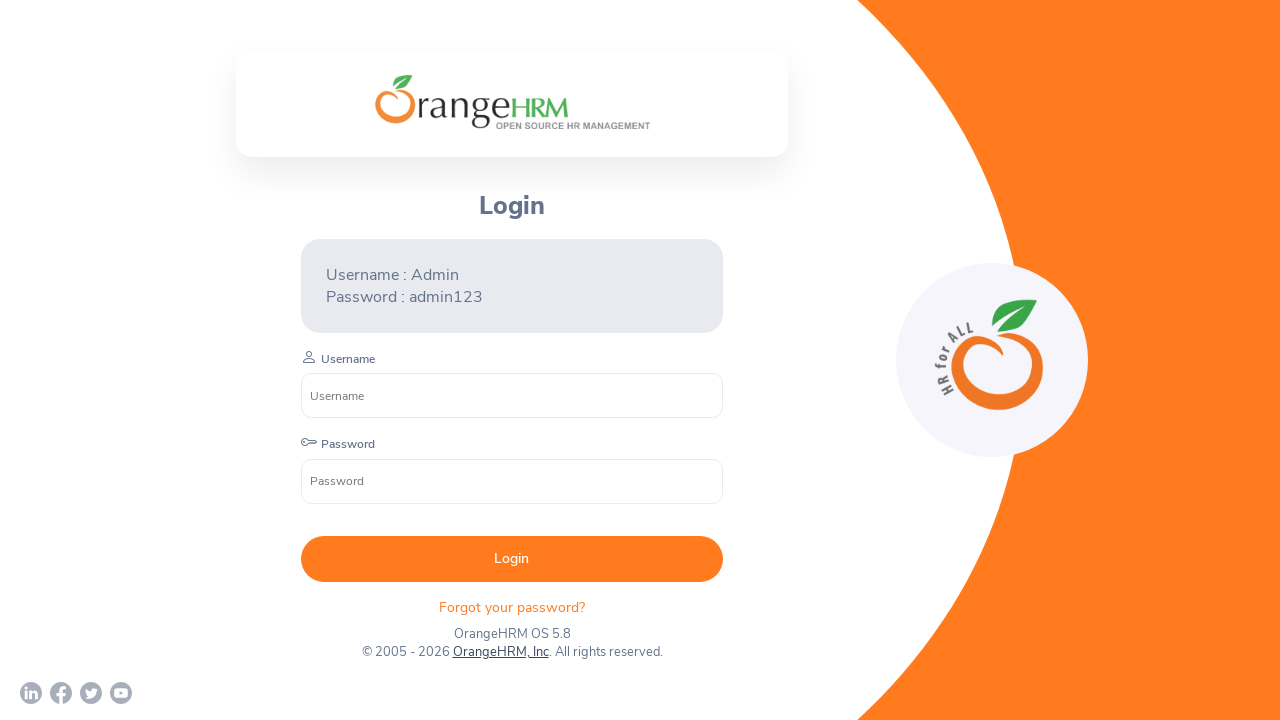

Retrieved Twitter page URL: chrome-error://chromewebdata/
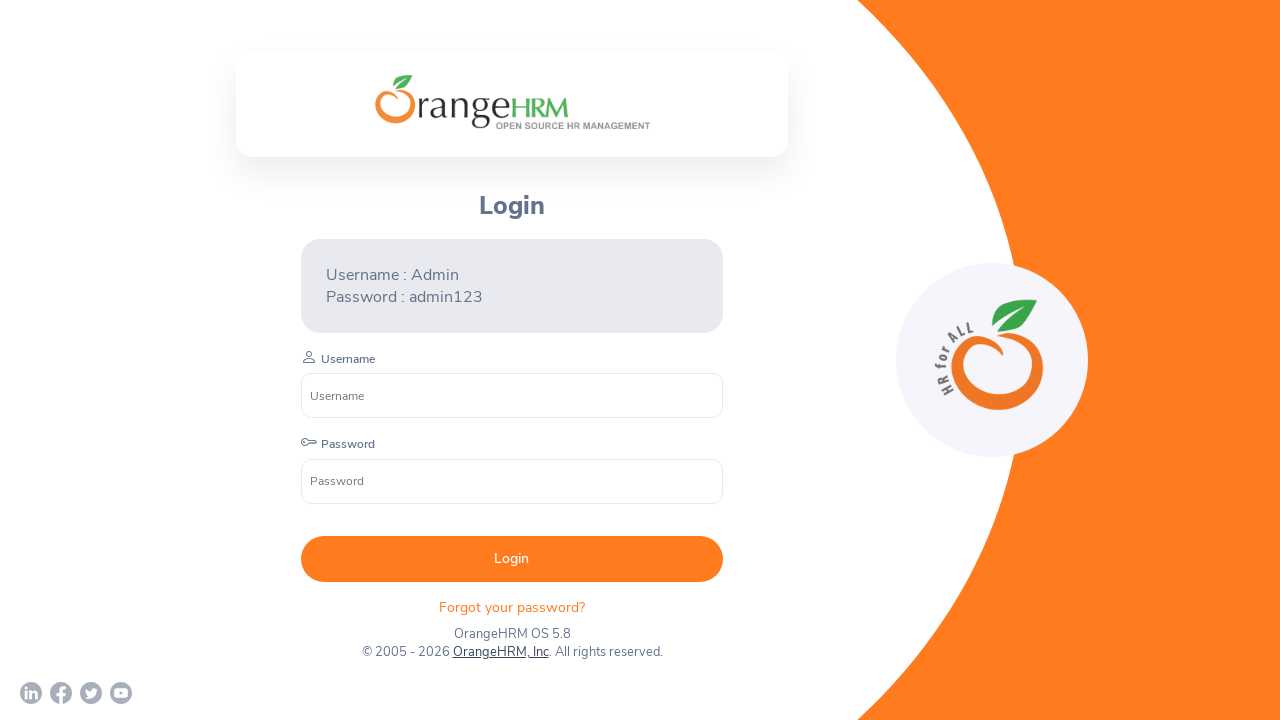

Retrieved Twitter page title: <bound method Page.title of <Page url='chrome-error://chromewebdata/'>>
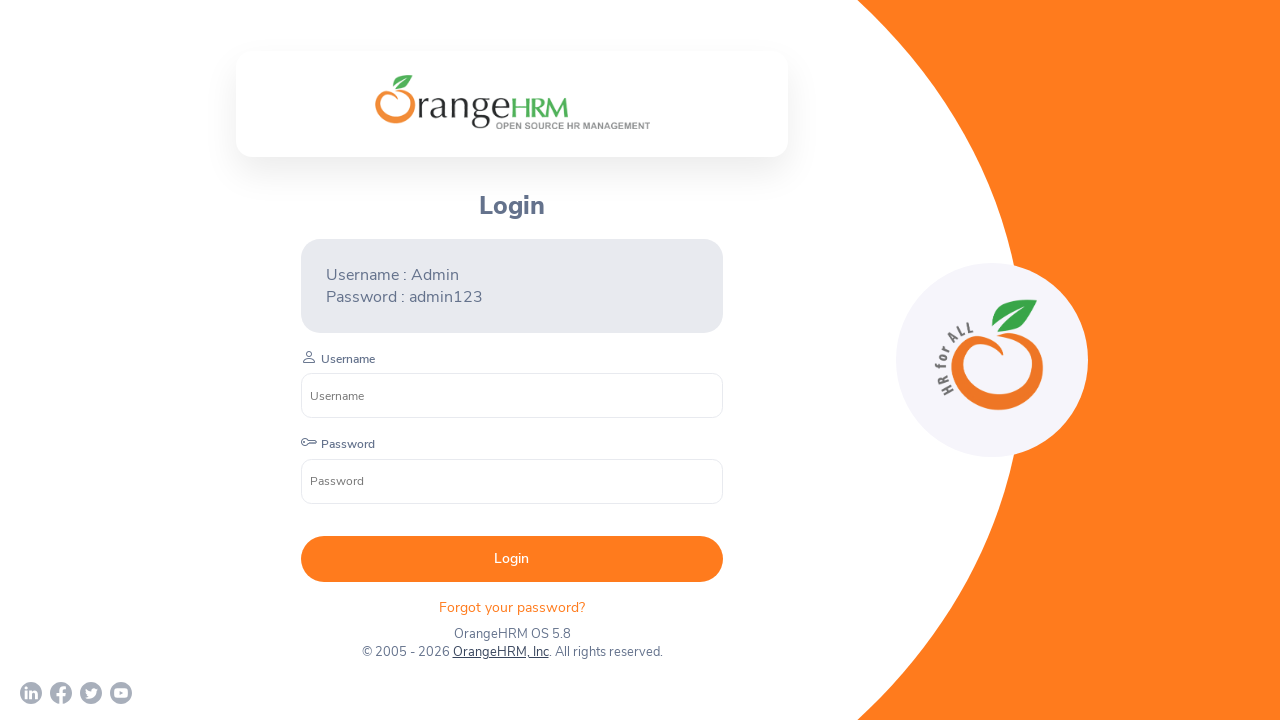

Closed Twitter window
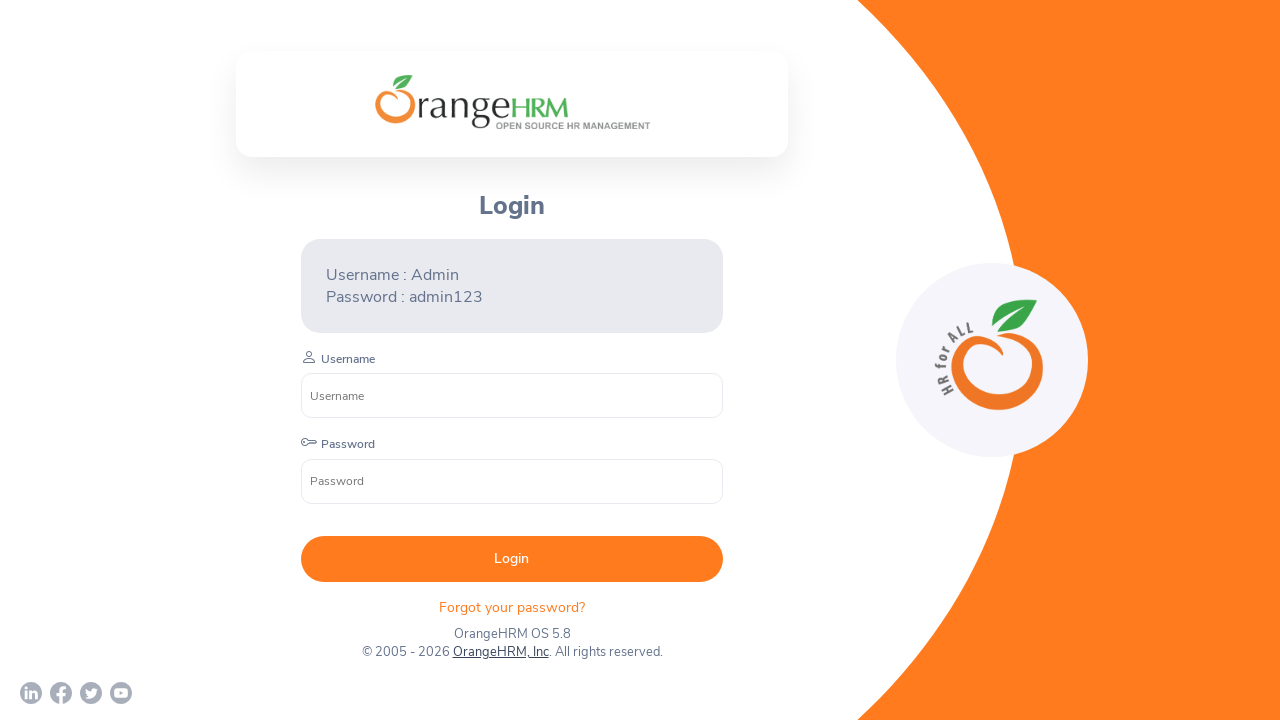

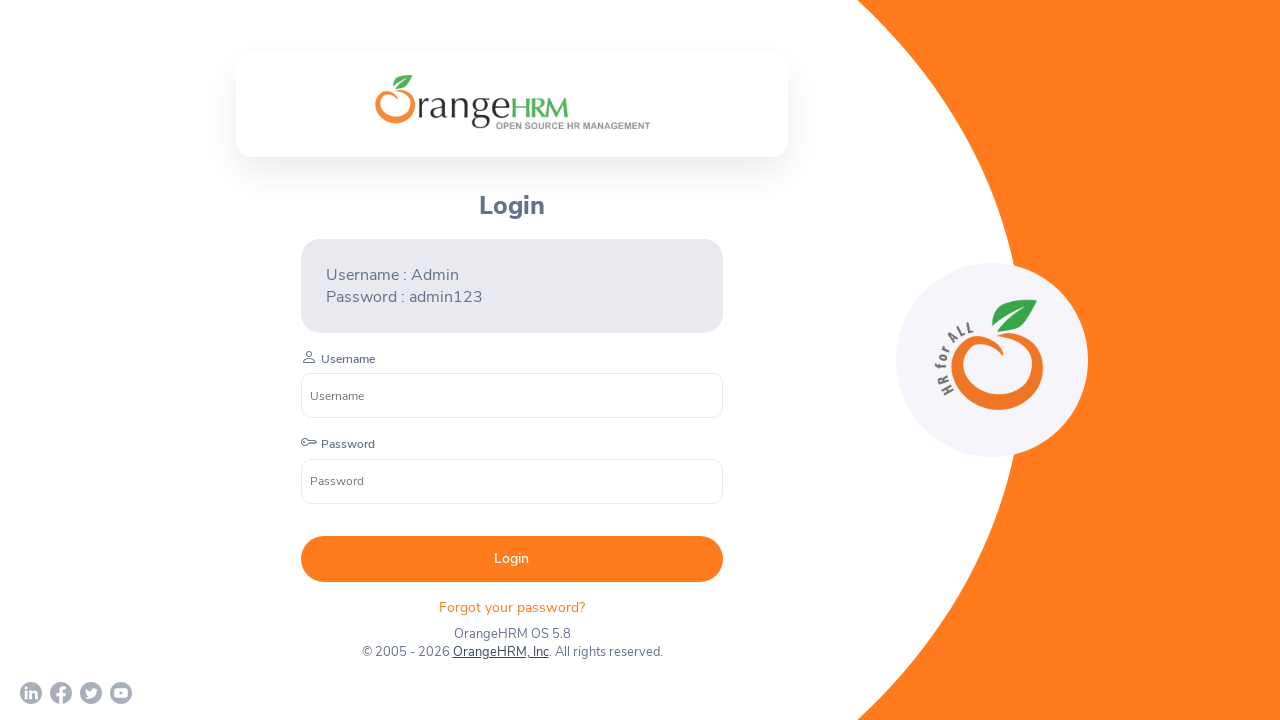